Tests handling a confirm alert by clicking a button to trigger it and accepting the confirmation dialog

Starting URL: https://konflic.github.io/examples/pages/alerts.html

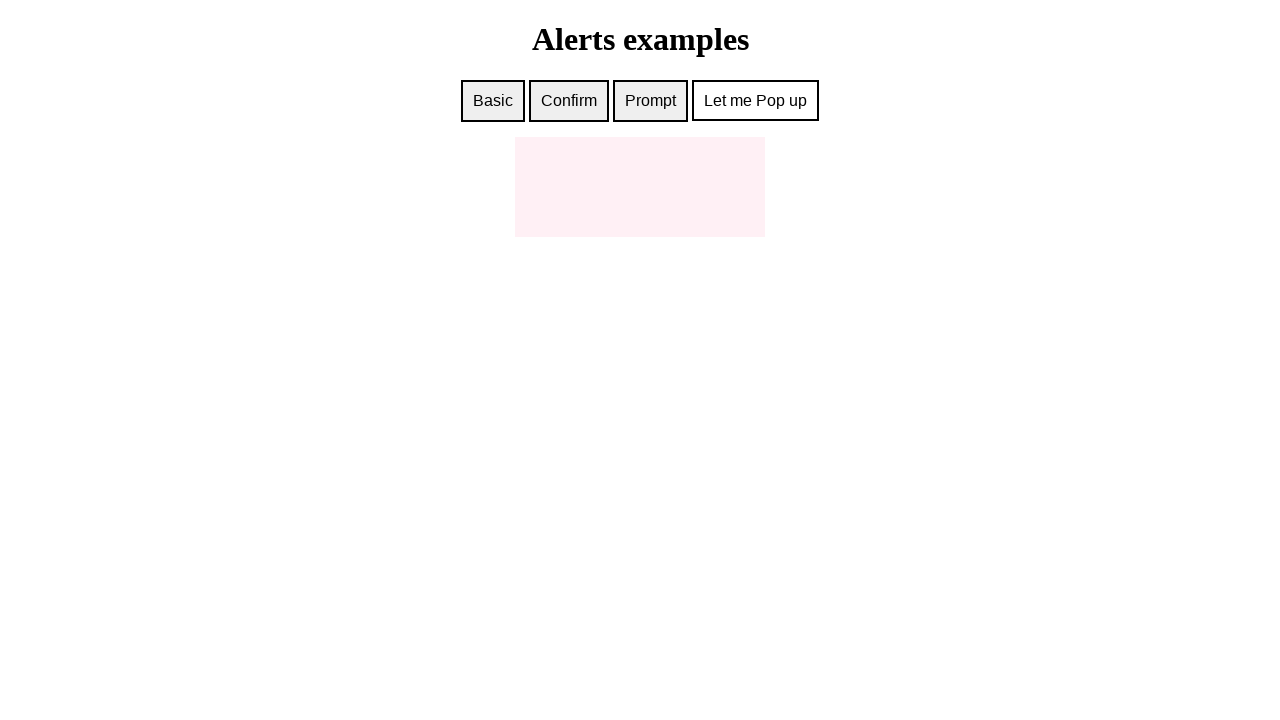

Set up dialog handler to accept confirmation dialogs
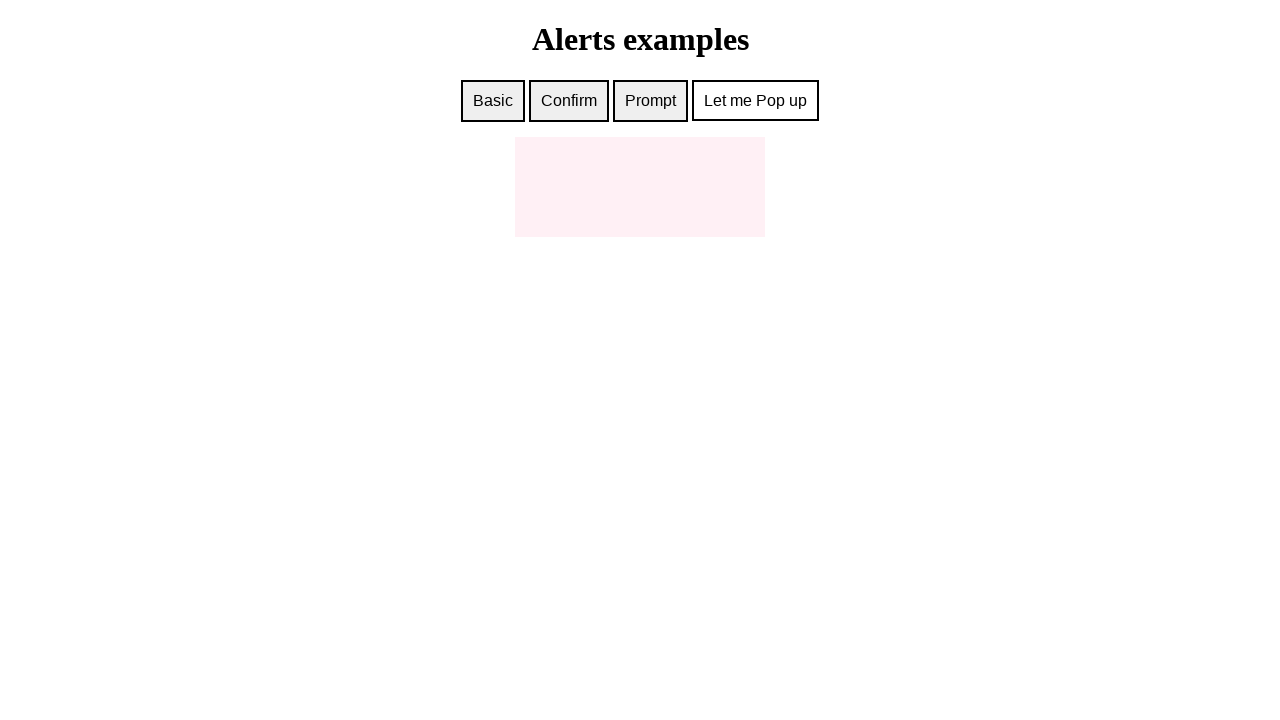

Clicked confirm button to trigger alert dialog at (569, 101) on #confirm
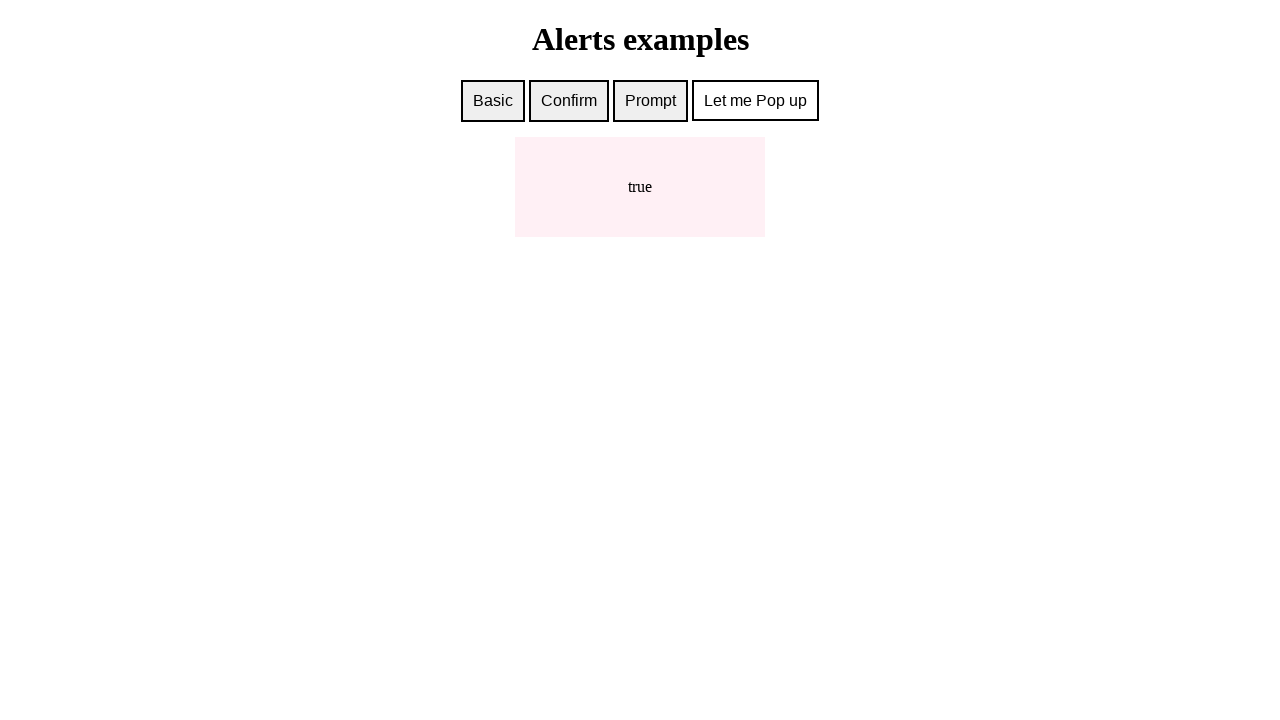

Waited for alert to be processed
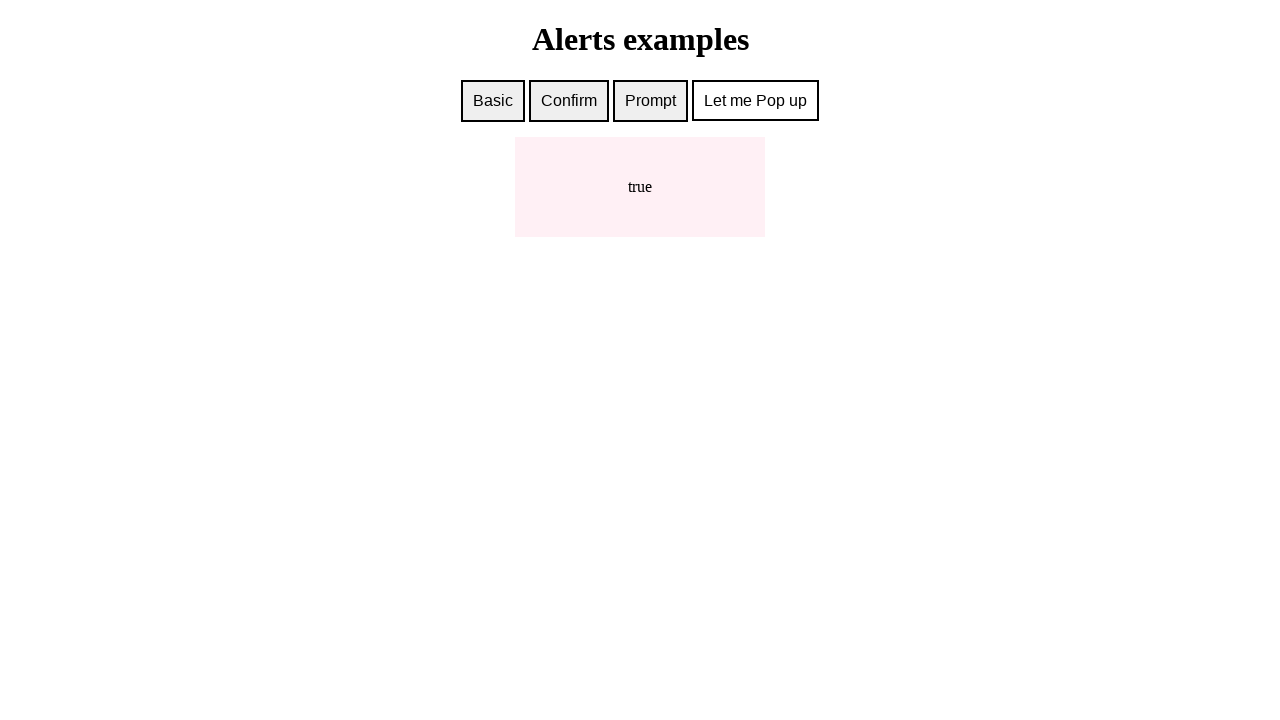

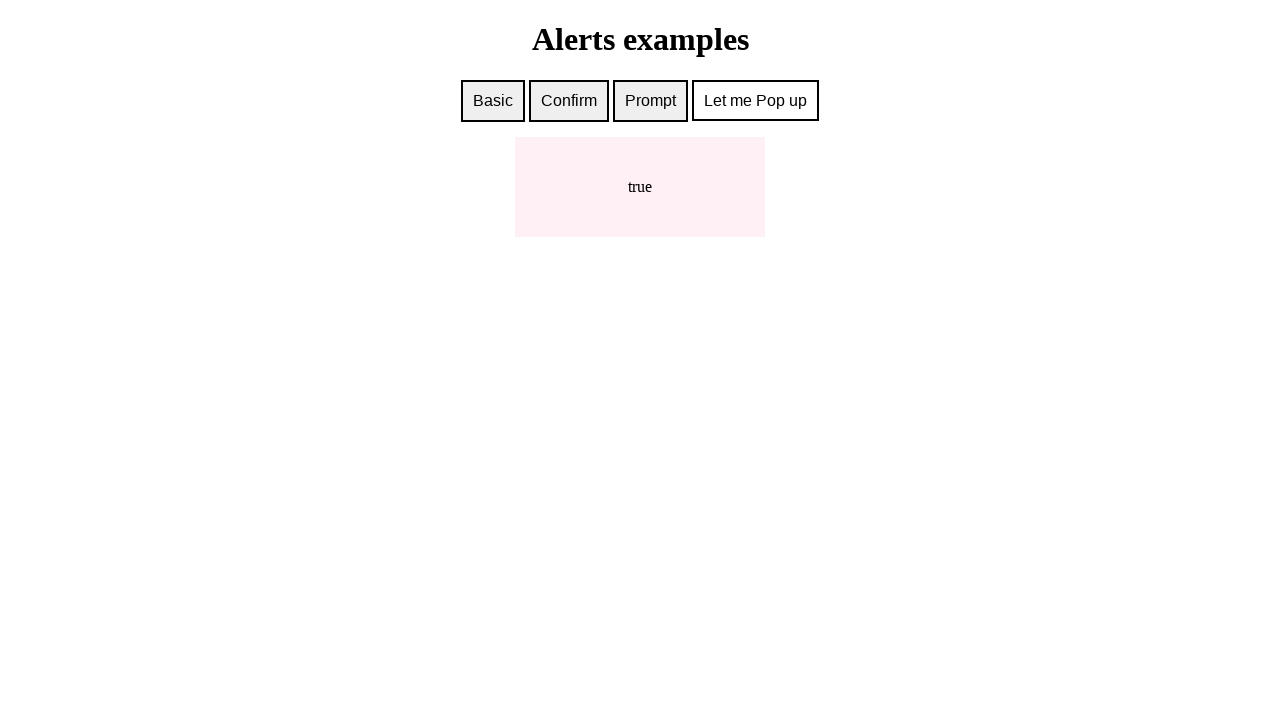